Tests that clicking on simple and dynamic links opens a new tab navigating to the demoqa.com domain. Clicks on link elements and verifies the new window contains the expected URL.

Starting URL: https://demoqa.com/links

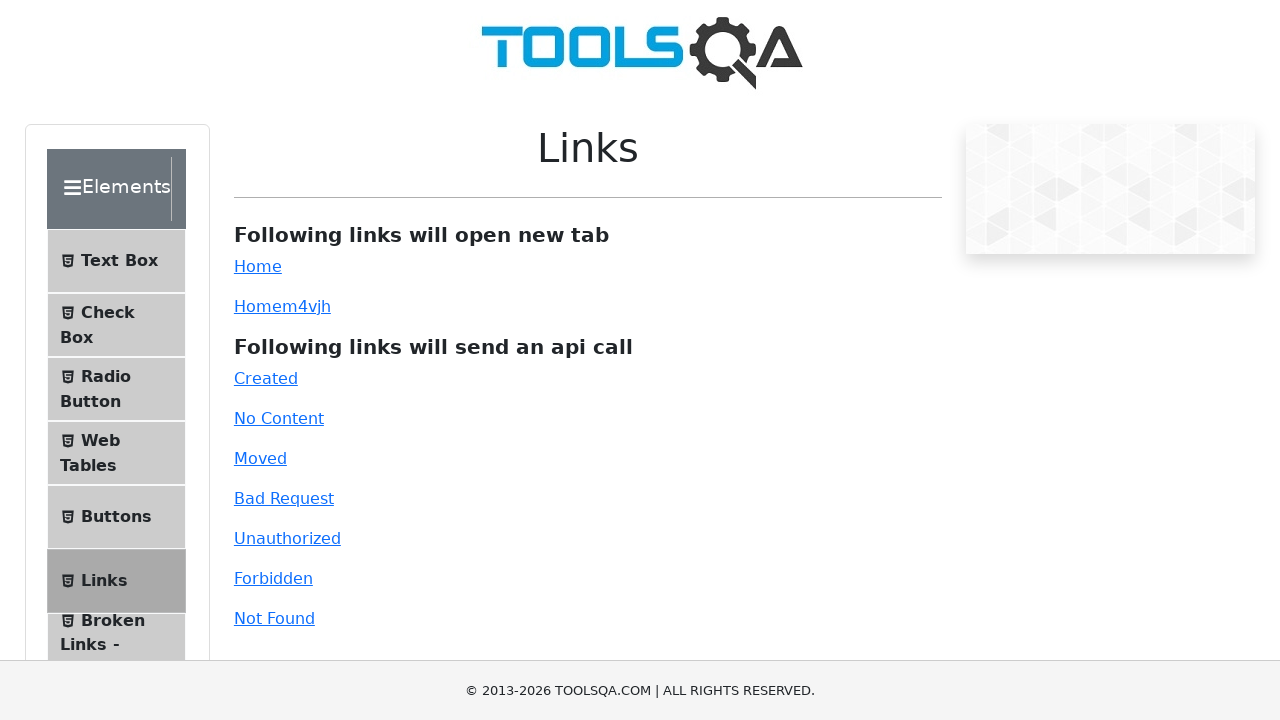

Clicked on simple link element at (258, 266) on #simpleLink
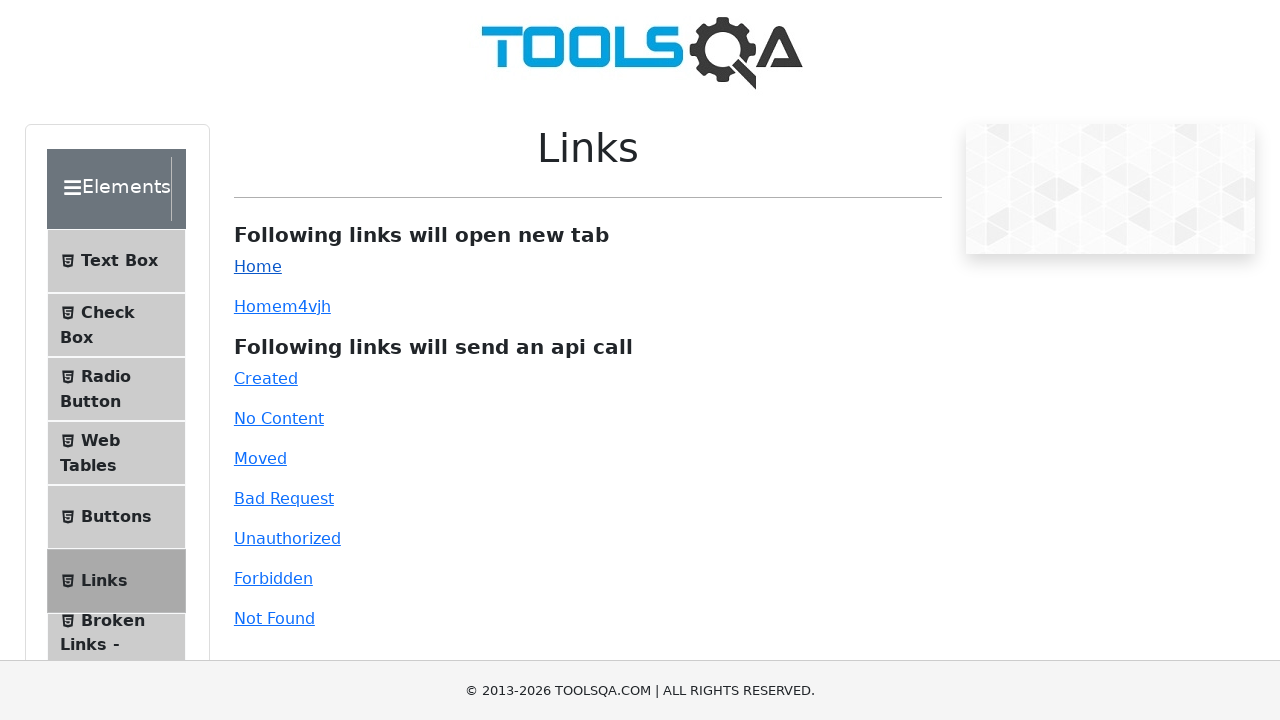

New tab opened after clicking simple link
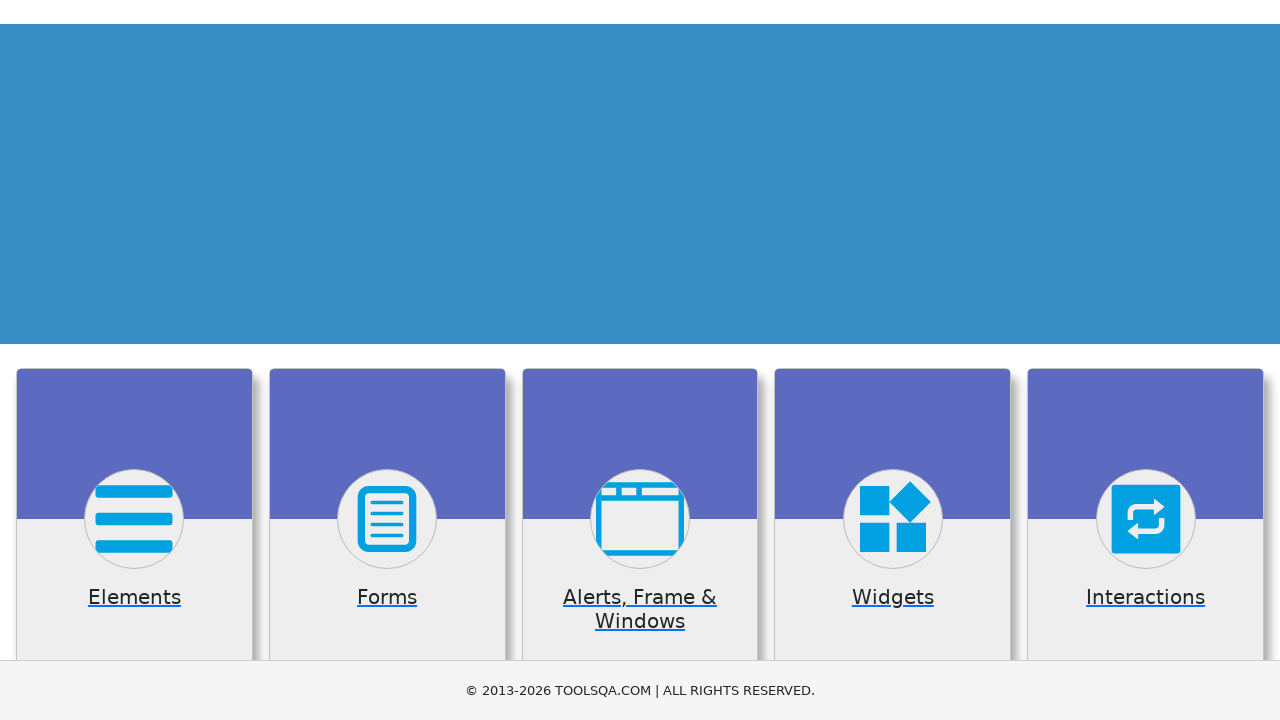

New tab navigated to demoqa.com domain
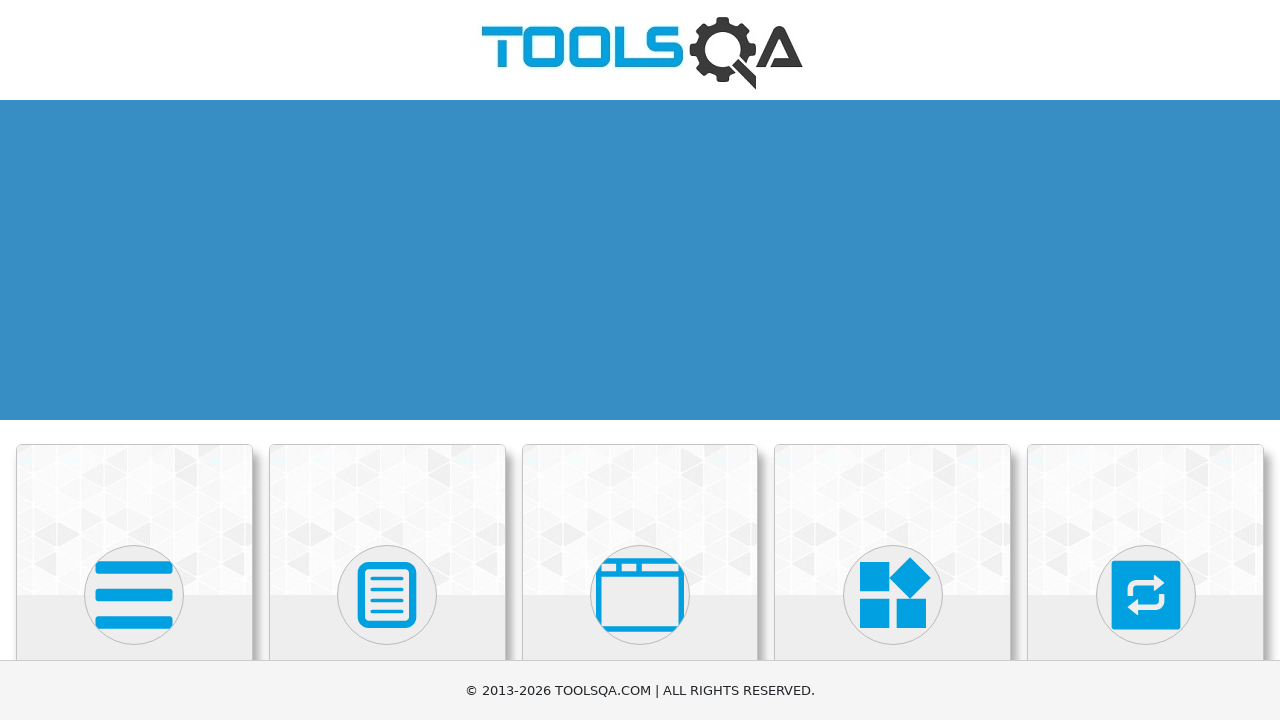

Closed new tab after verifying URL
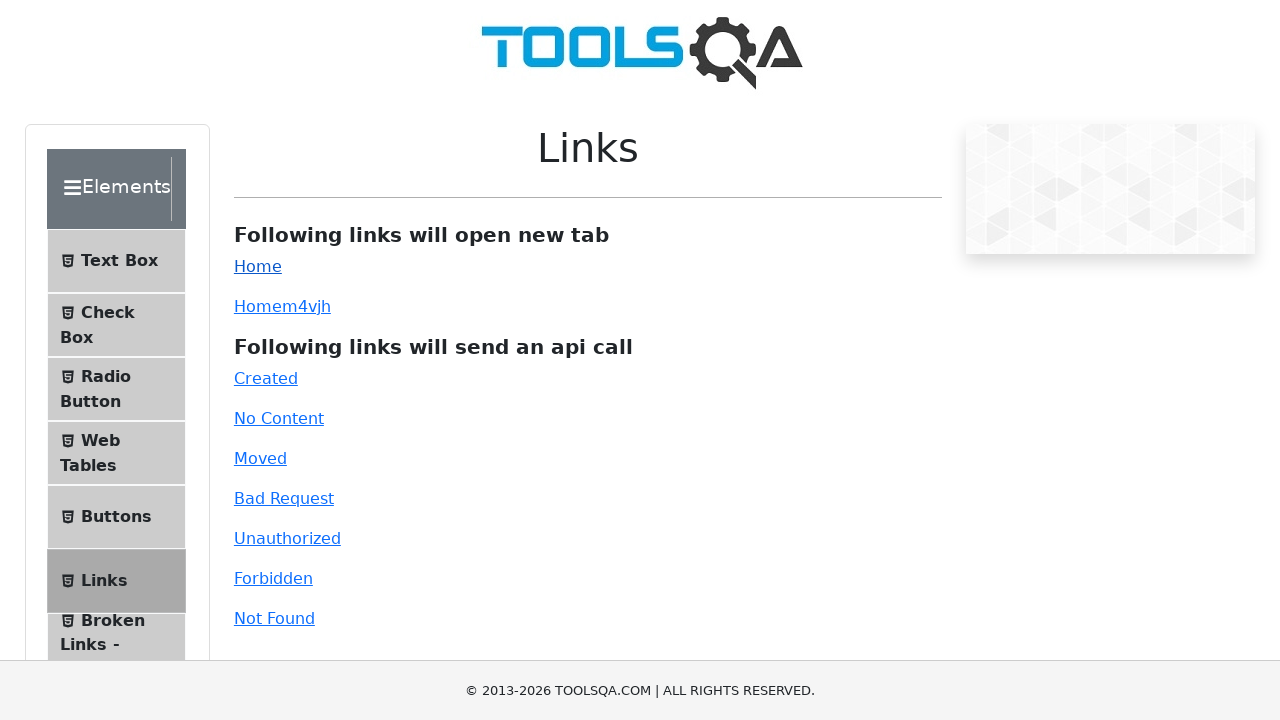

Clicked on dynamic link element at (258, 306) on #dynamicLink
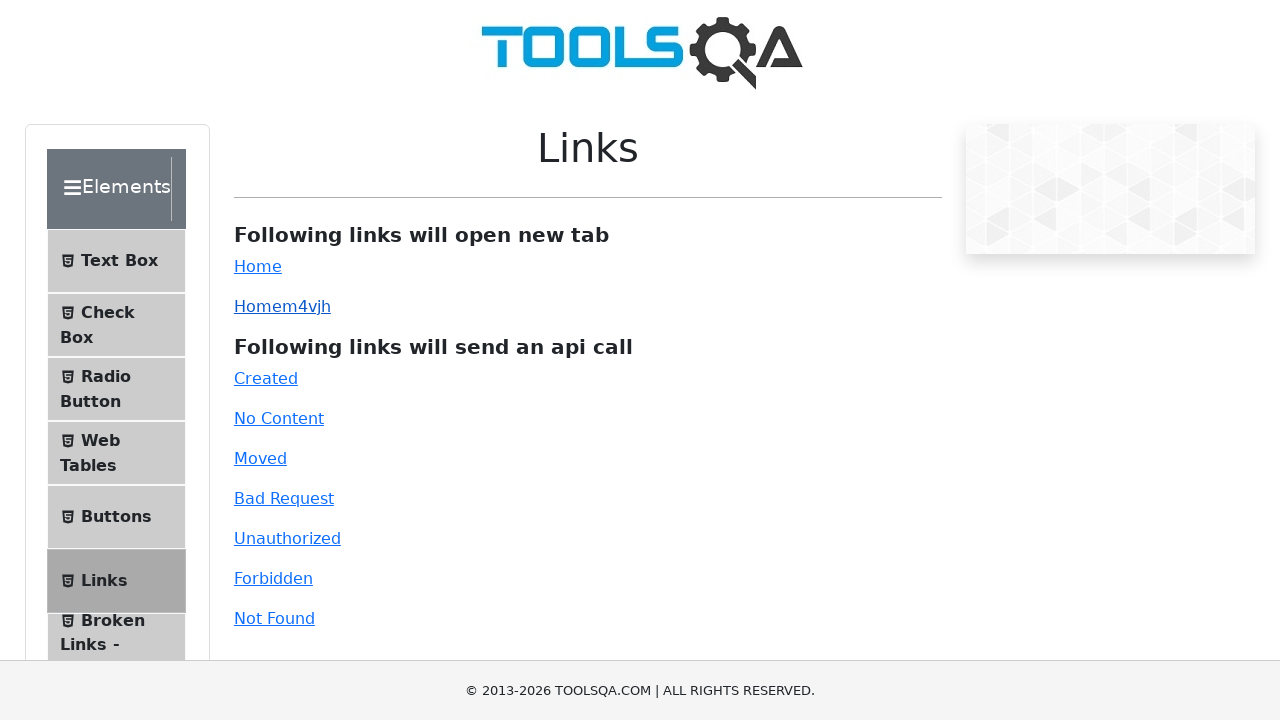

New tab opened after clicking dynamic link
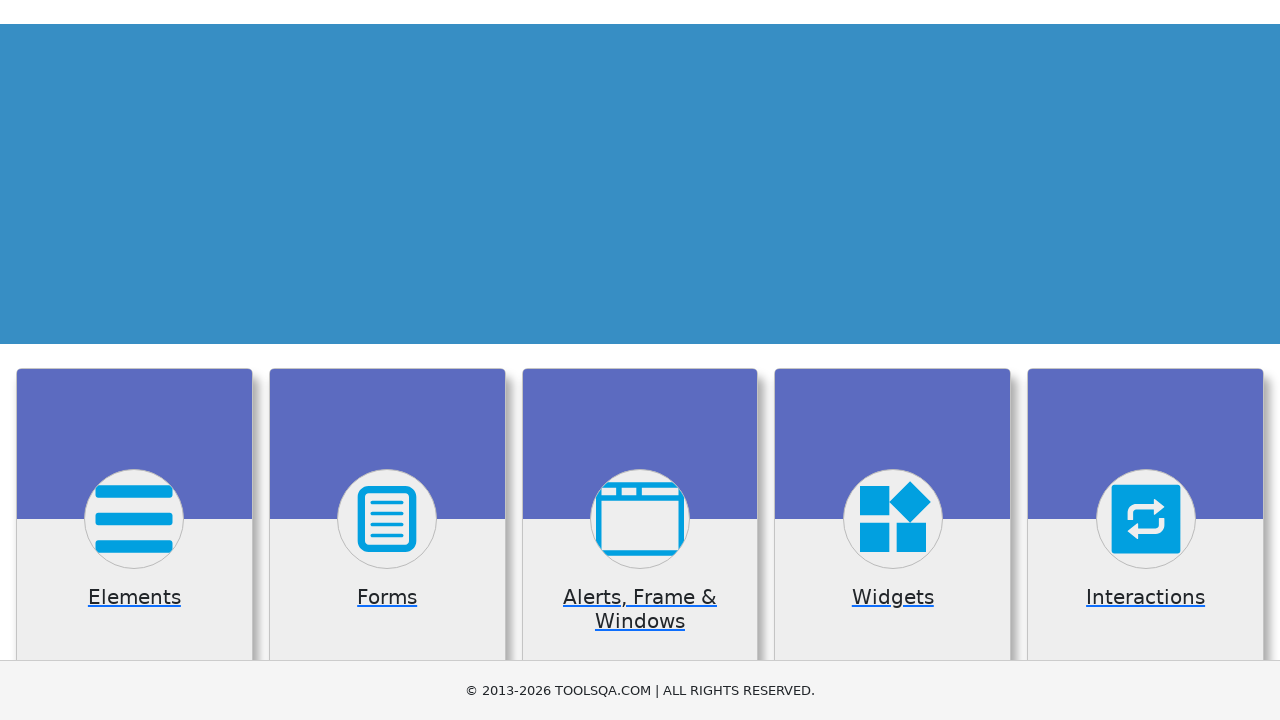

New tab navigated to demoqa.com domain
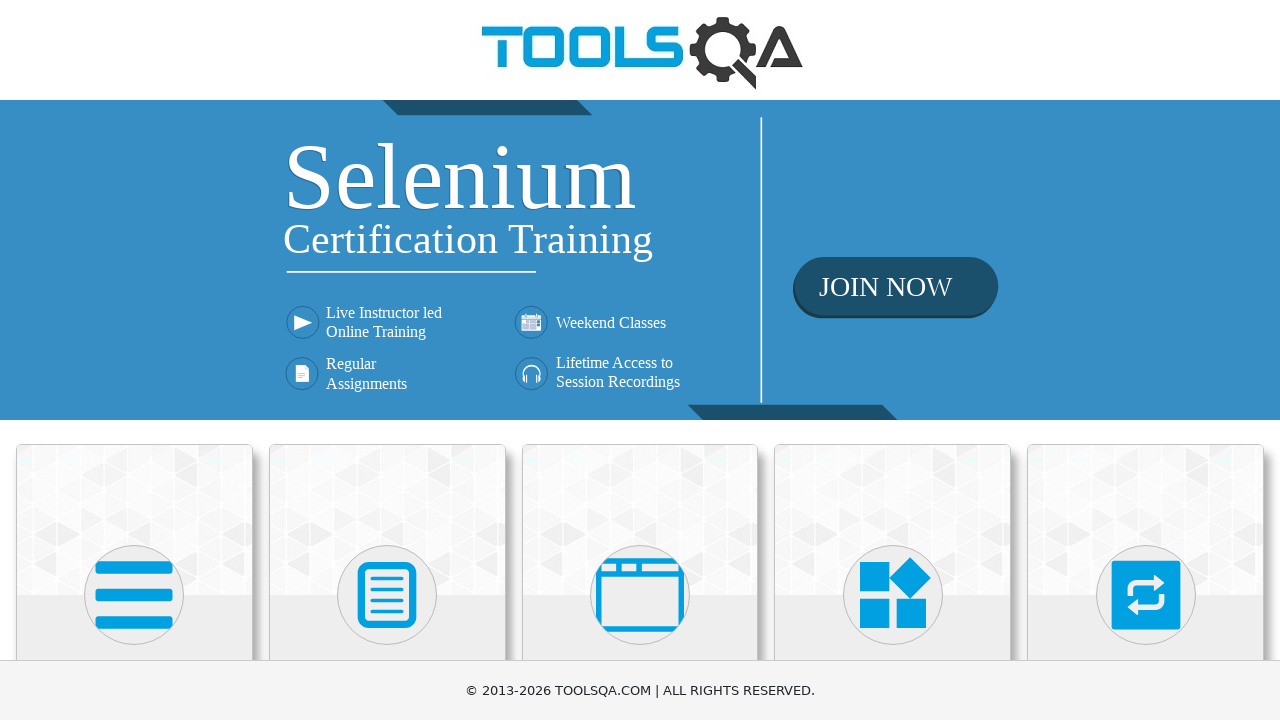

Closed new tab after verifying URL
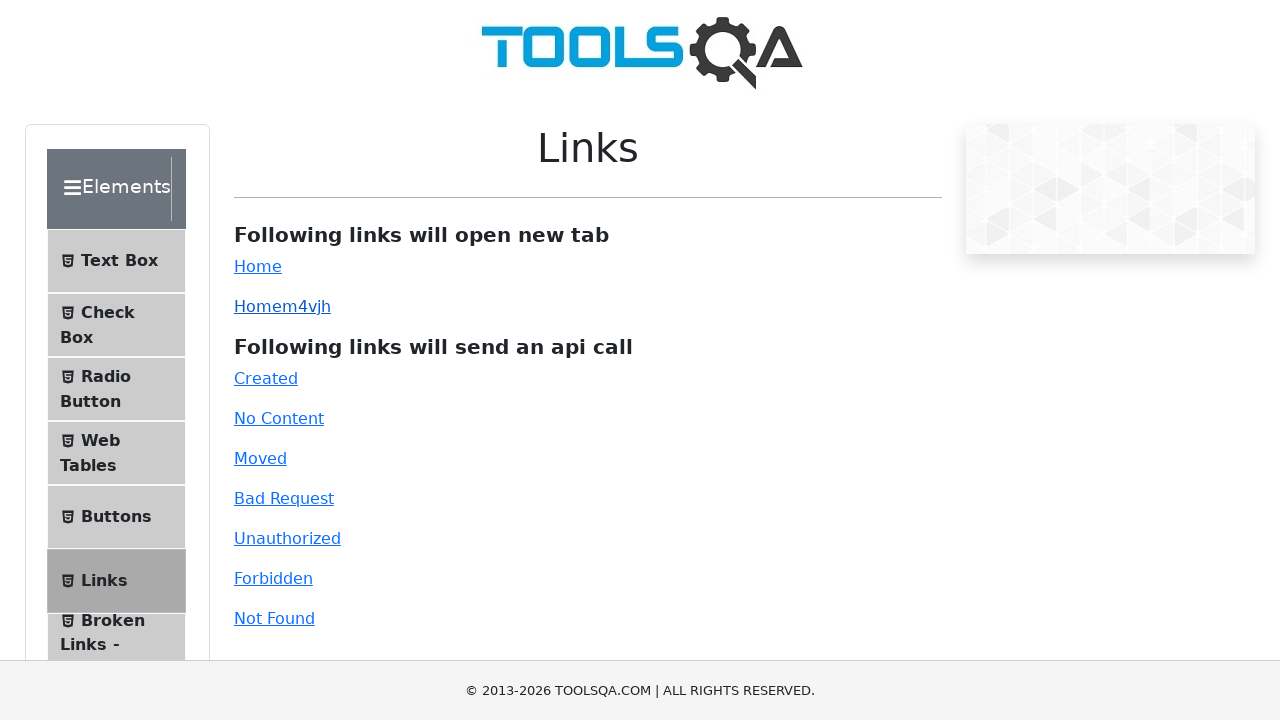

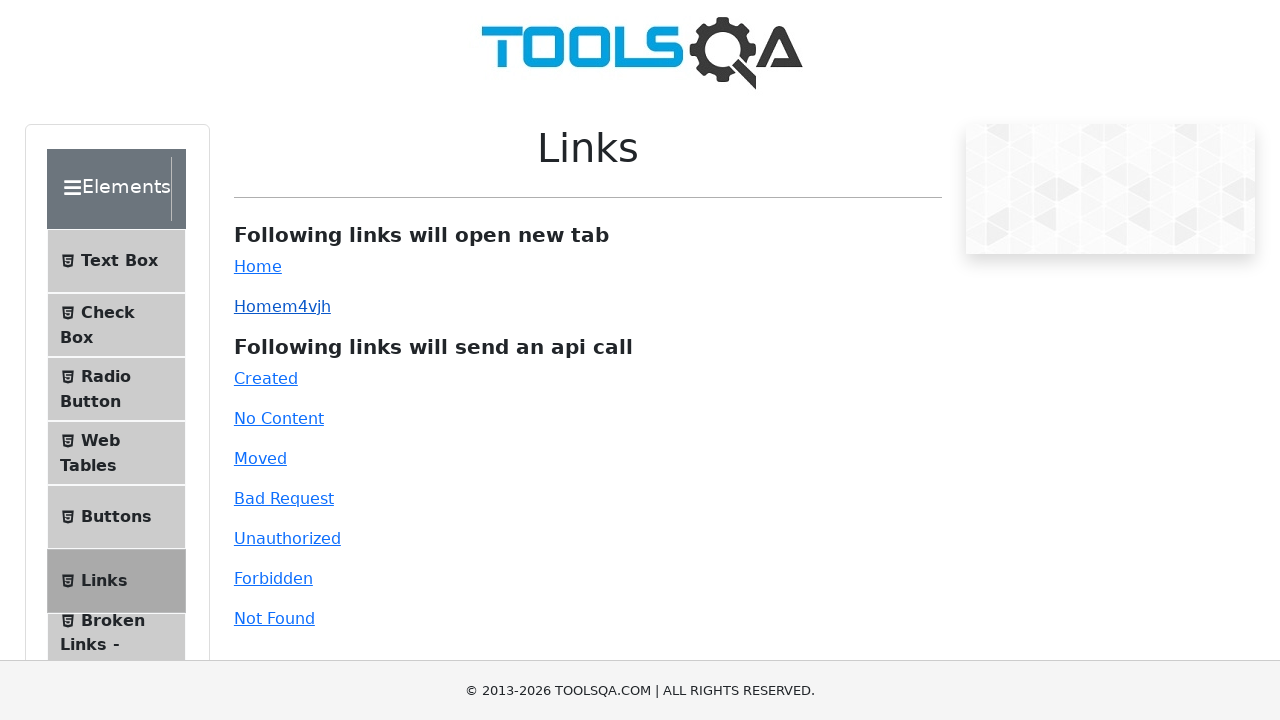